Tests that entered text is trimmed when editing a todo item

Starting URL: https://demo.playwright.dev/todomvc

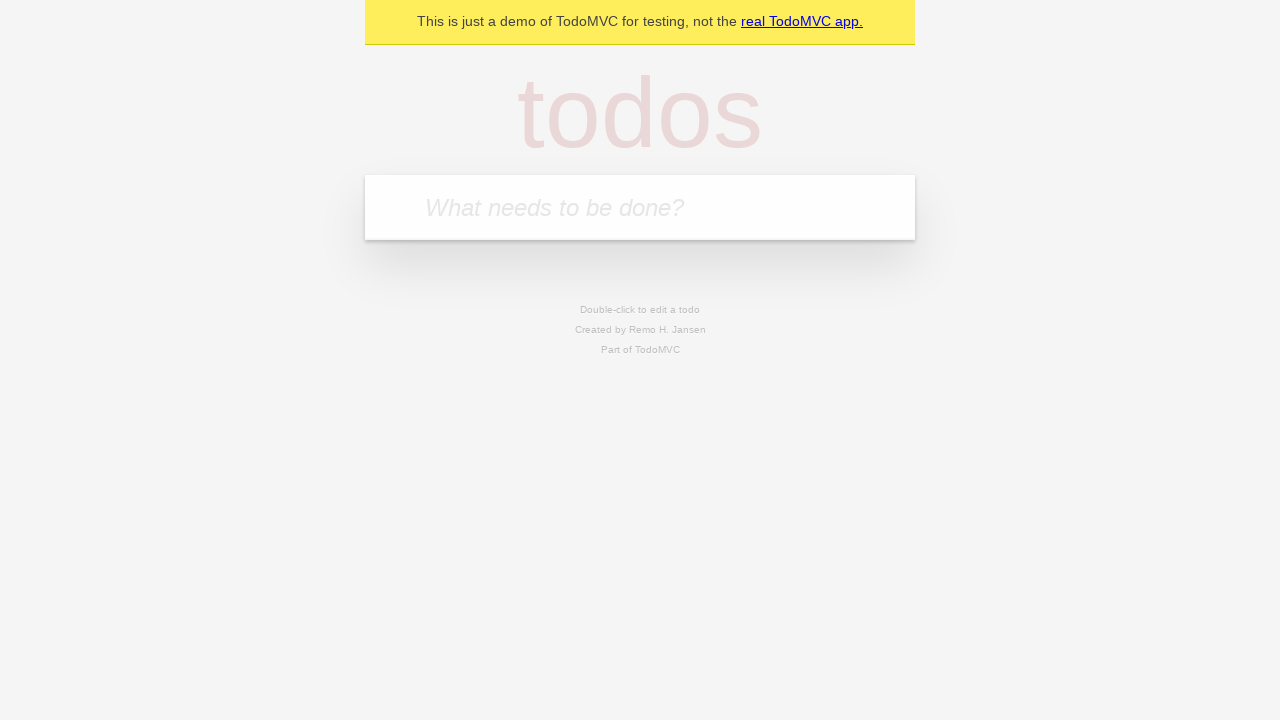

Filled todo input with 'buy some cheese' on internal:attr=[placeholder="What needs to be done?"i]
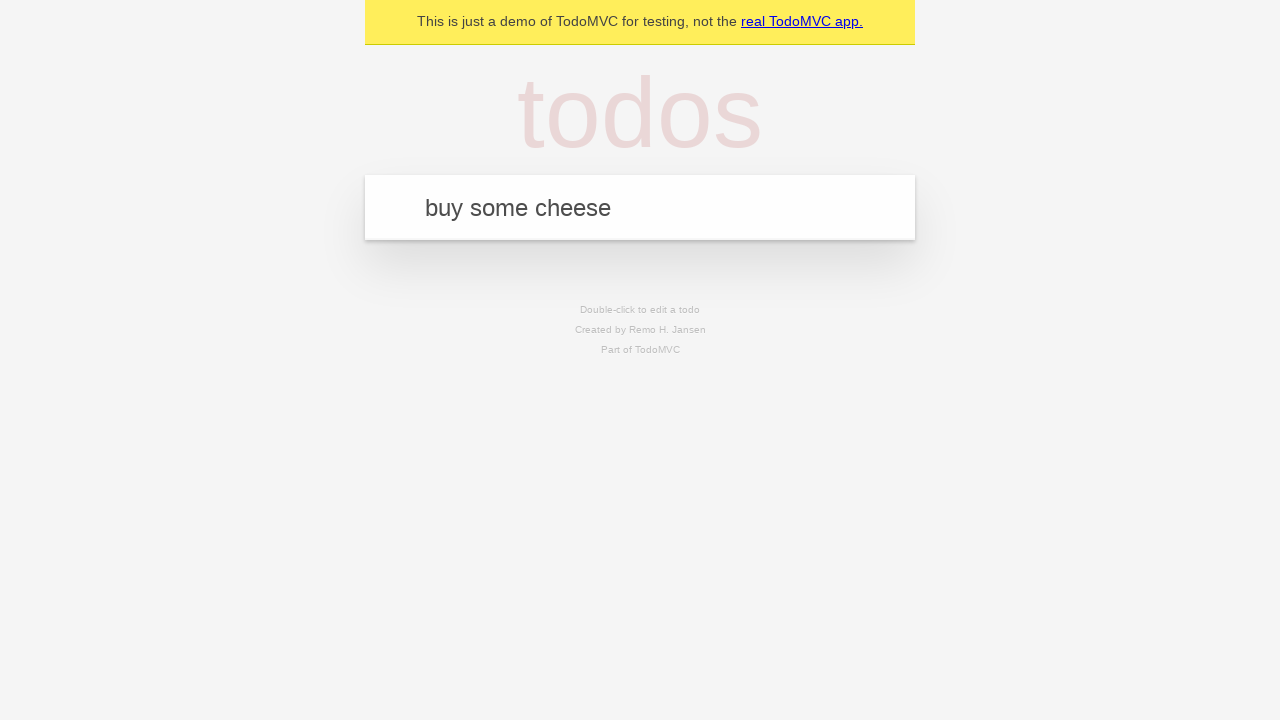

Pressed Enter to create todo 'buy some cheese' on internal:attr=[placeholder="What needs to be done?"i]
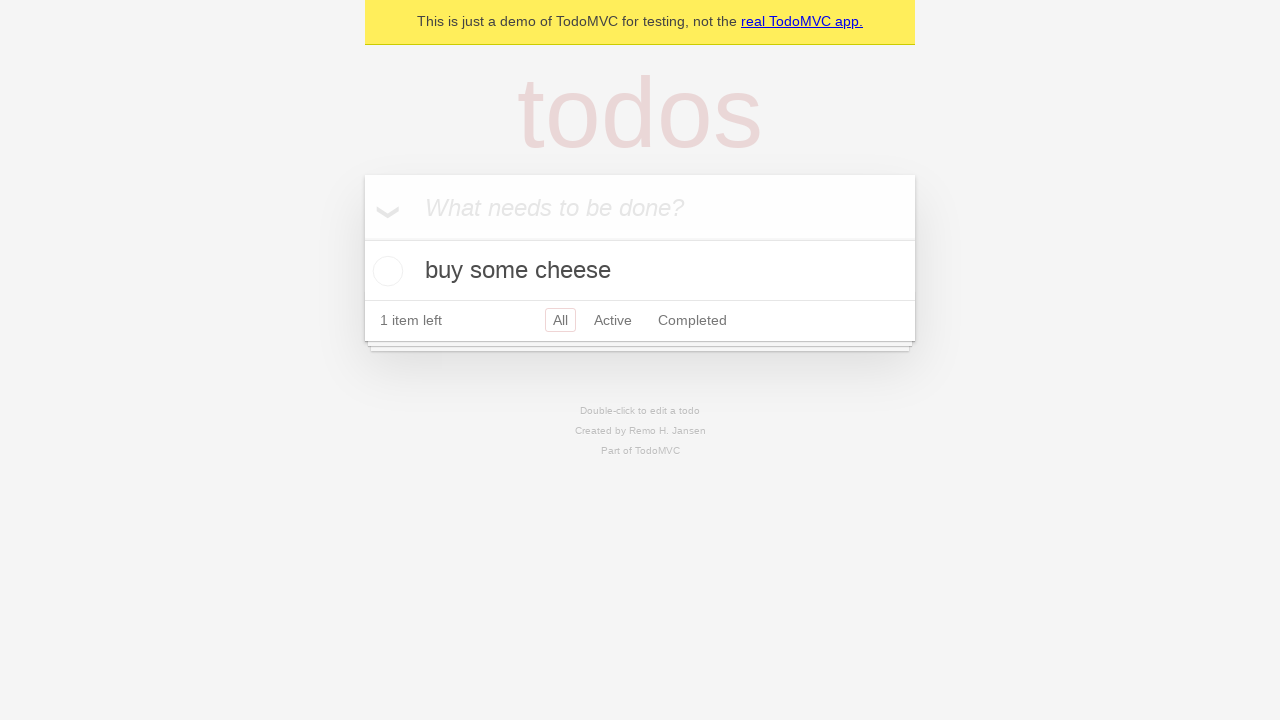

Filled todo input with 'feed the cat' on internal:attr=[placeholder="What needs to be done?"i]
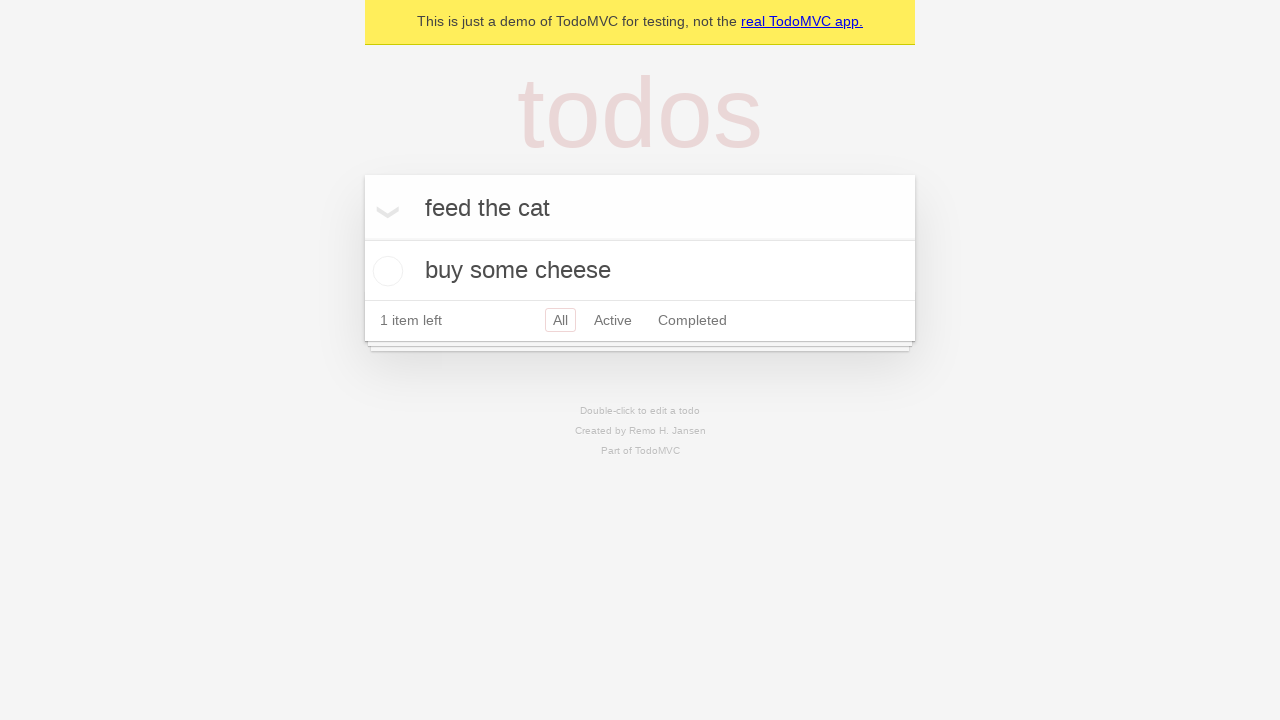

Pressed Enter to create todo 'feed the cat' on internal:attr=[placeholder="What needs to be done?"i]
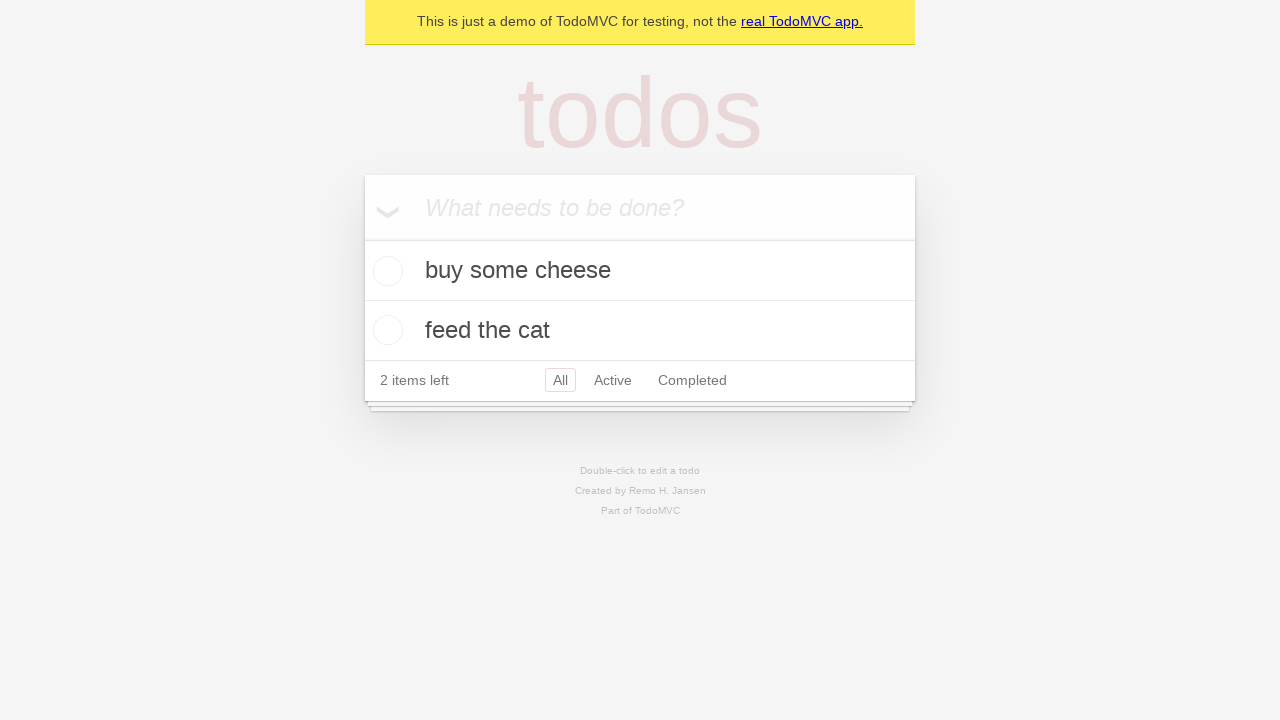

Filled todo input with 'book a doctors appointment' on internal:attr=[placeholder="What needs to be done?"i]
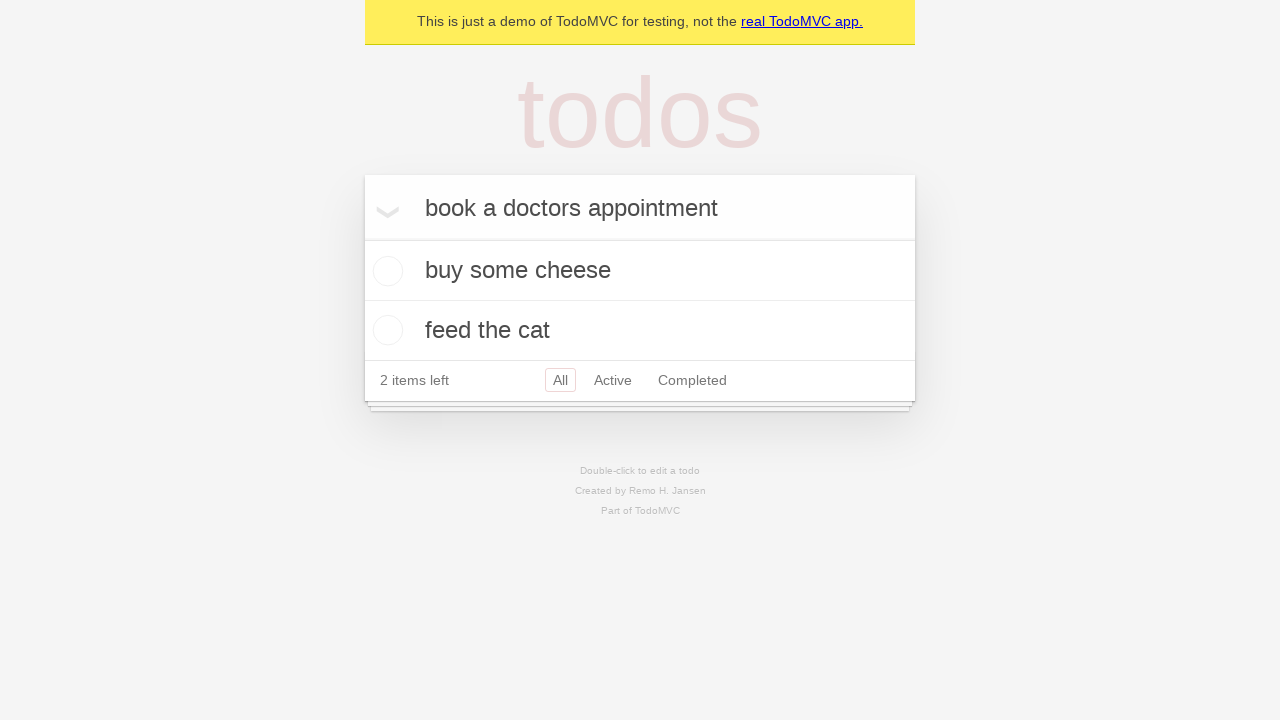

Pressed Enter to create todo 'book a doctors appointment' on internal:attr=[placeholder="What needs to be done?"i]
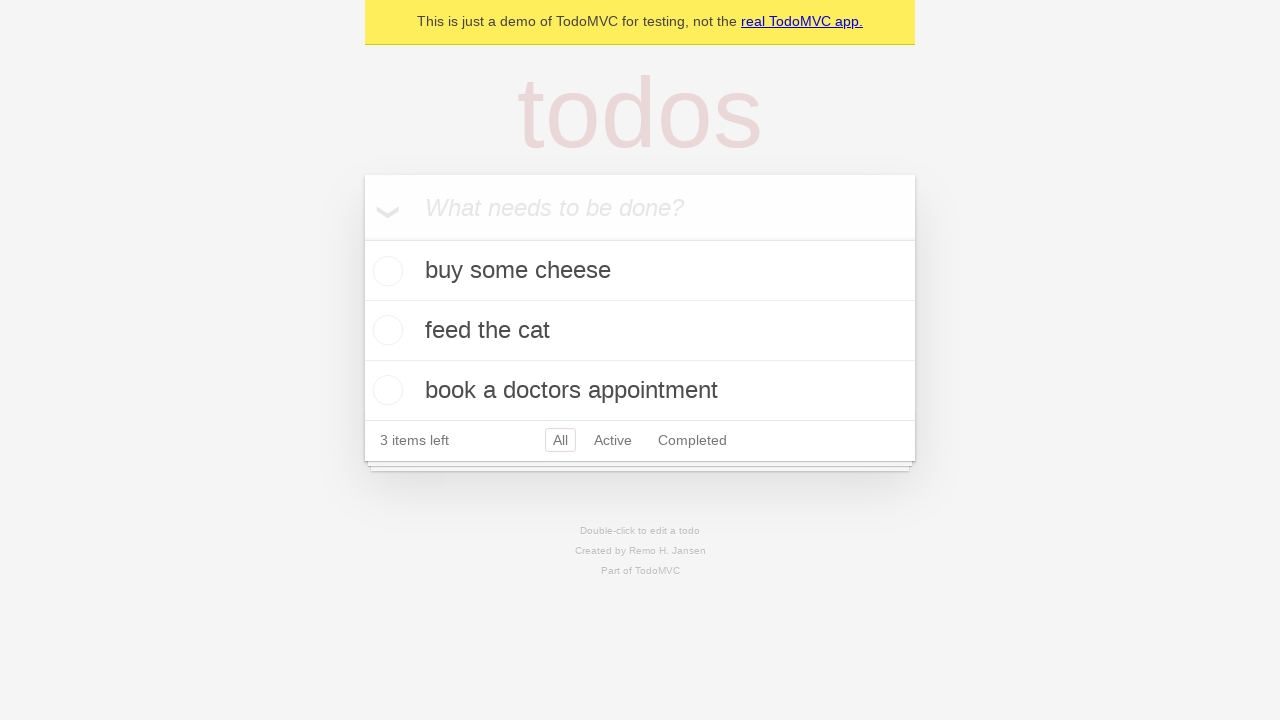

Double-clicked second todo item to enter edit mode at (640, 331) on internal:testid=[data-testid="todo-item"s] >> nth=1
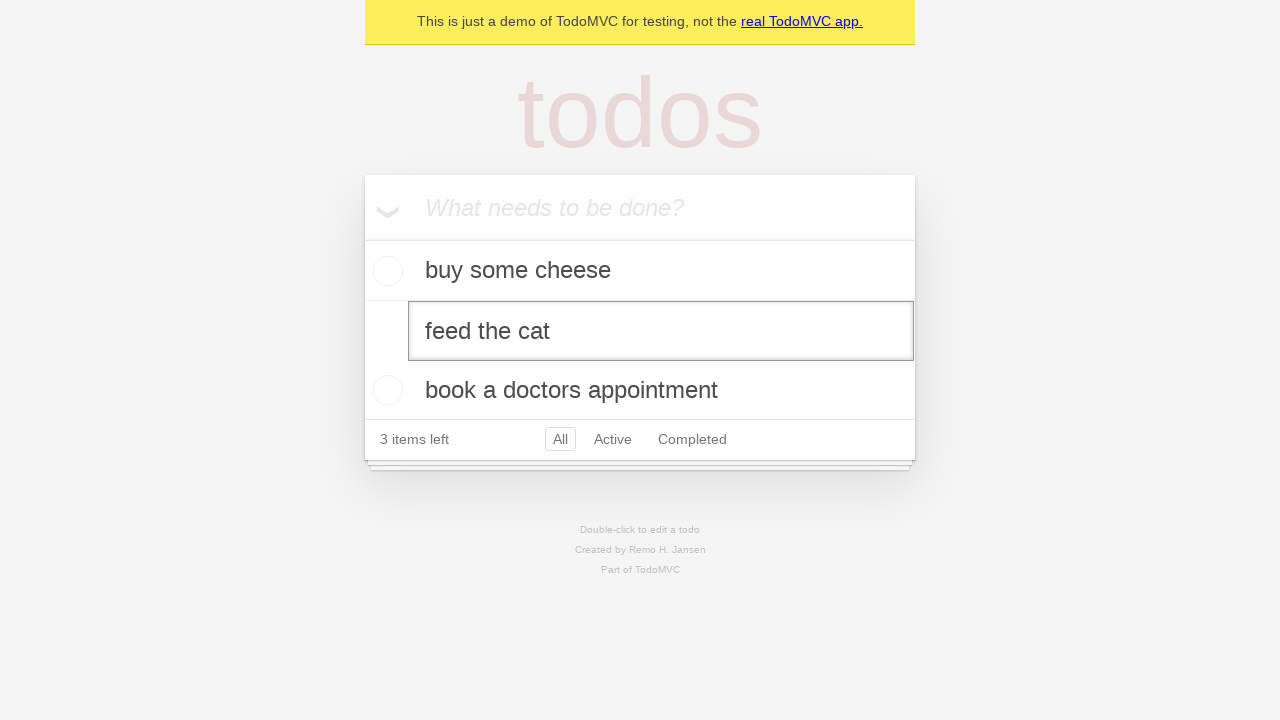

Filled edit textbox with text padded with whitespace on internal:testid=[data-testid="todo-item"s] >> nth=1 >> internal:role=textbox[nam
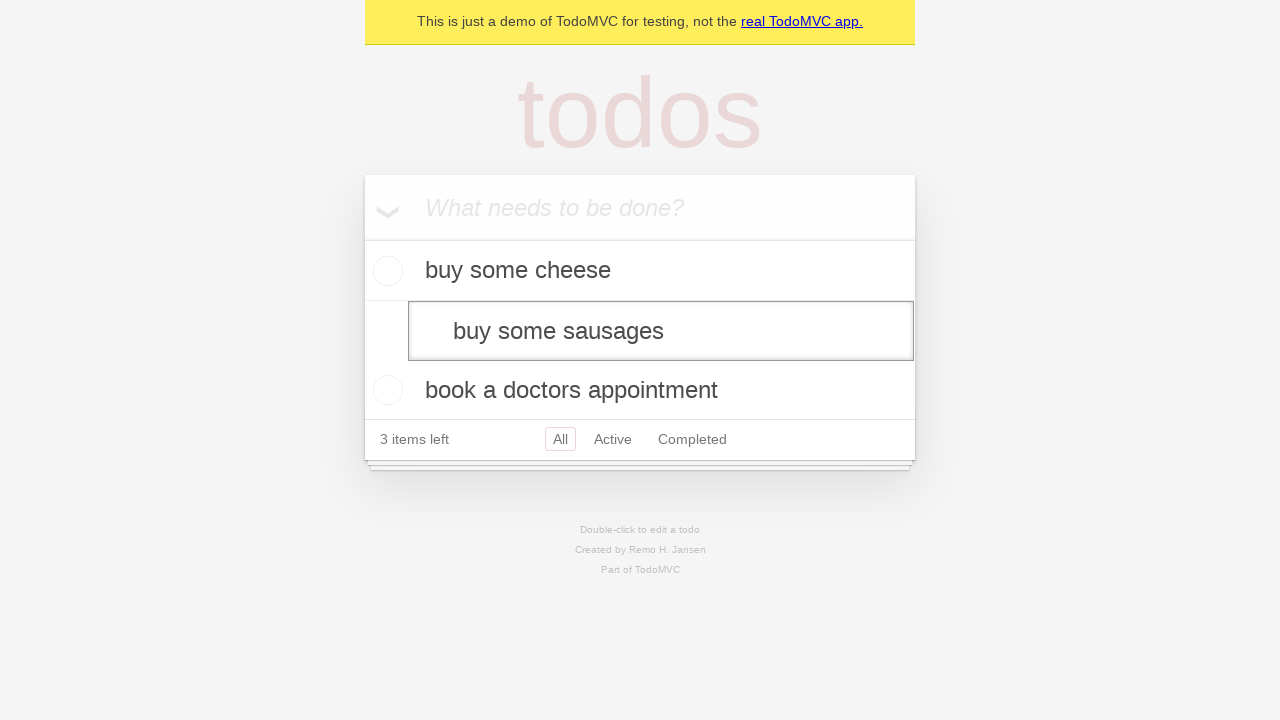

Pressed Enter to confirm edit and verify text is trimmed on internal:testid=[data-testid="todo-item"s] >> nth=1 >> internal:role=textbox[nam
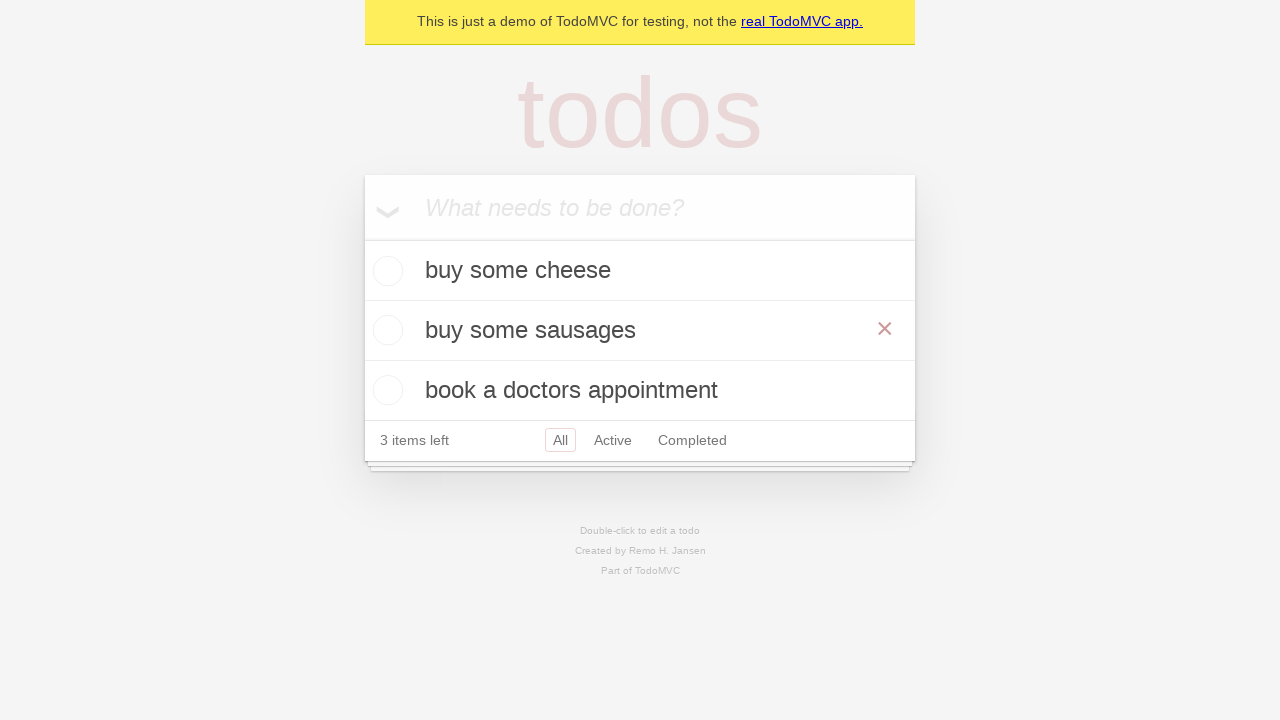

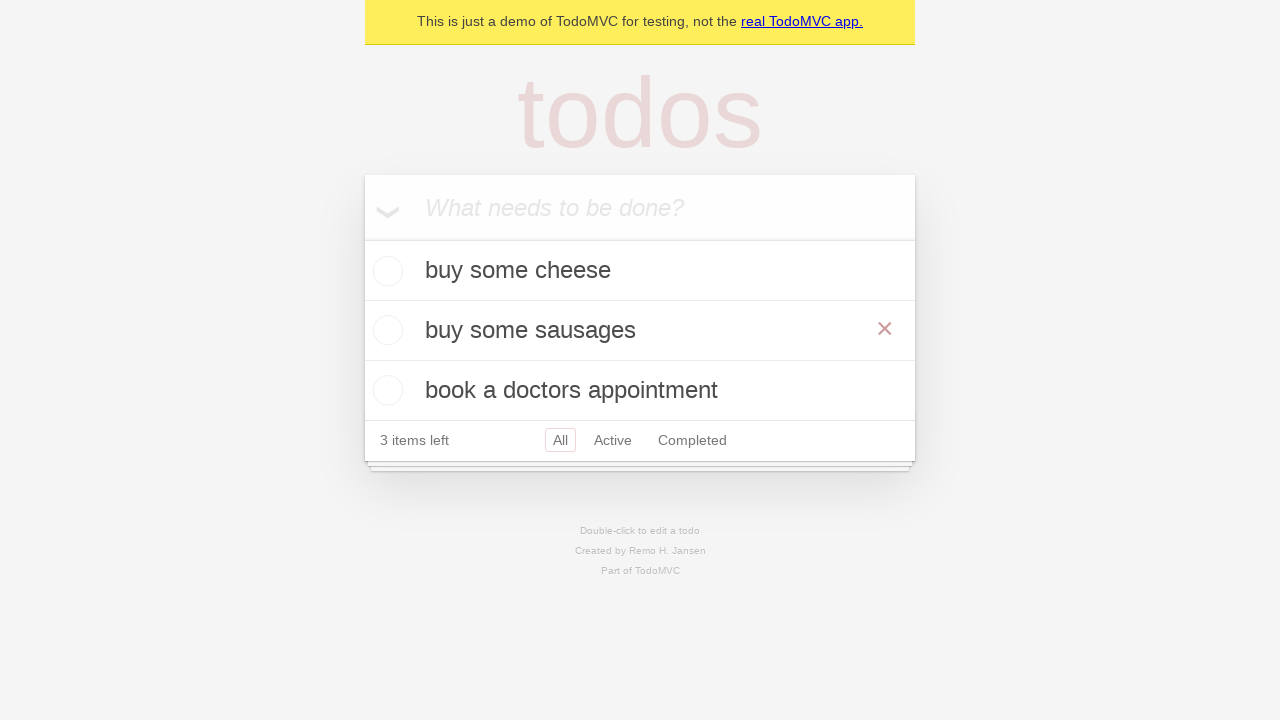